Tests a math quiz page by reading two numbers, calculating their sum, selecting the correct answer from a dropdown, and submitting the form

Starting URL: https://suninjuly.github.io/selects1.html

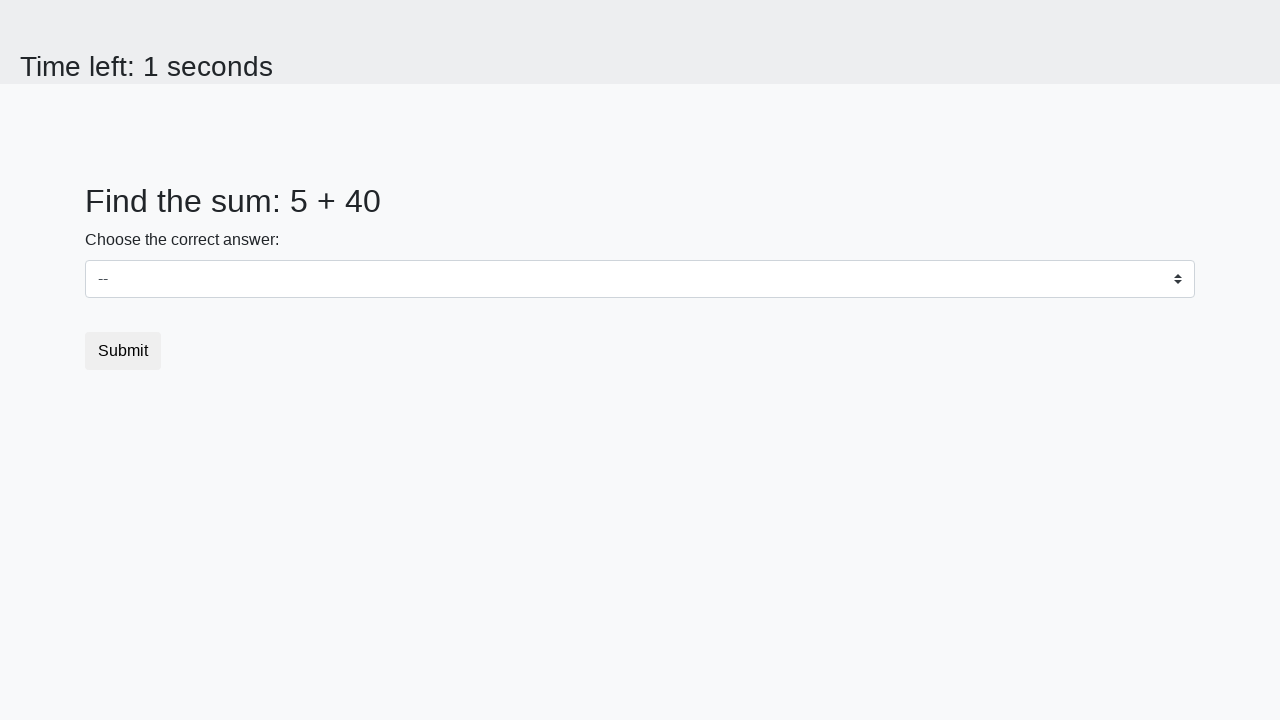

Retrieved first number from #num1 element
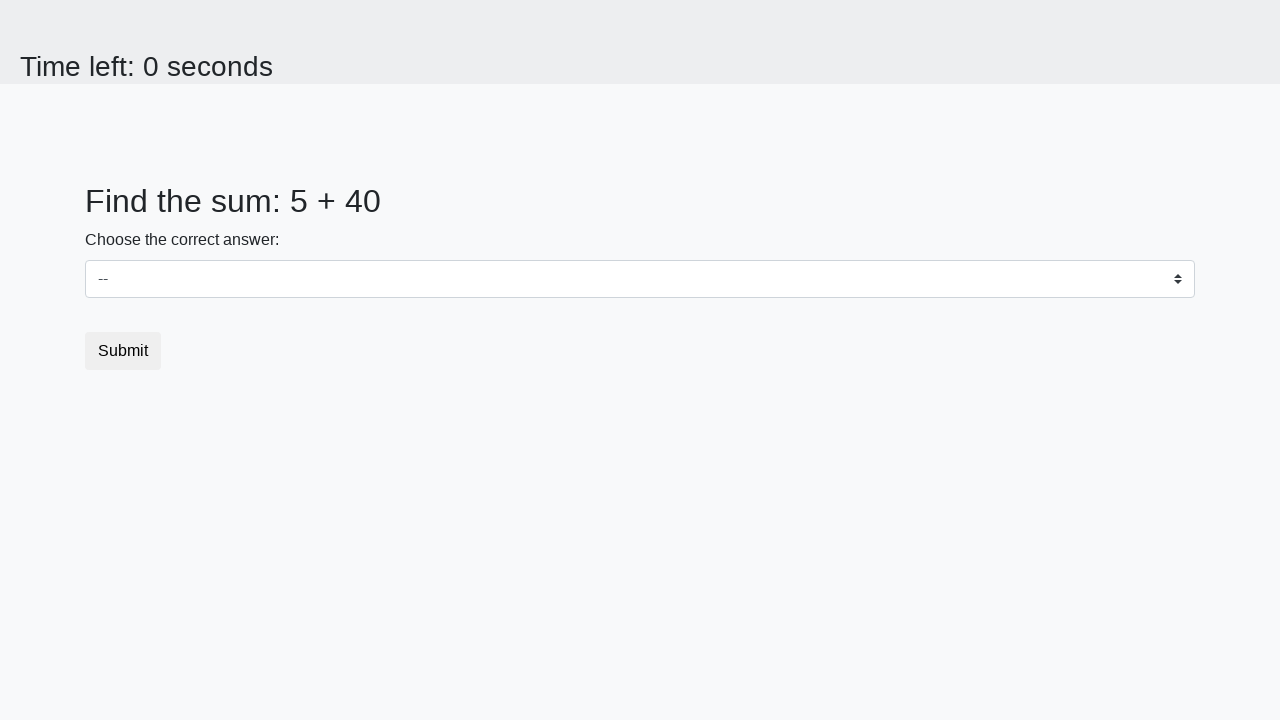

Retrieved second number from #num2 element
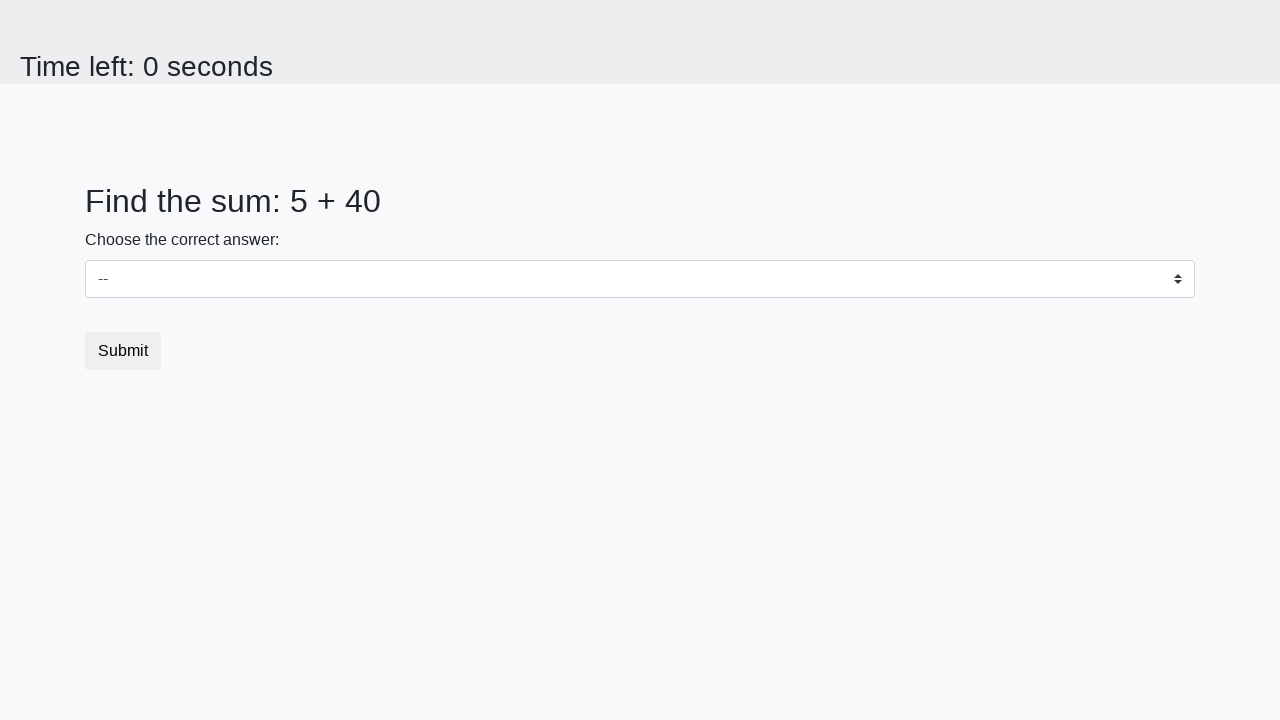

Calculated sum of 5 + 40 = 45
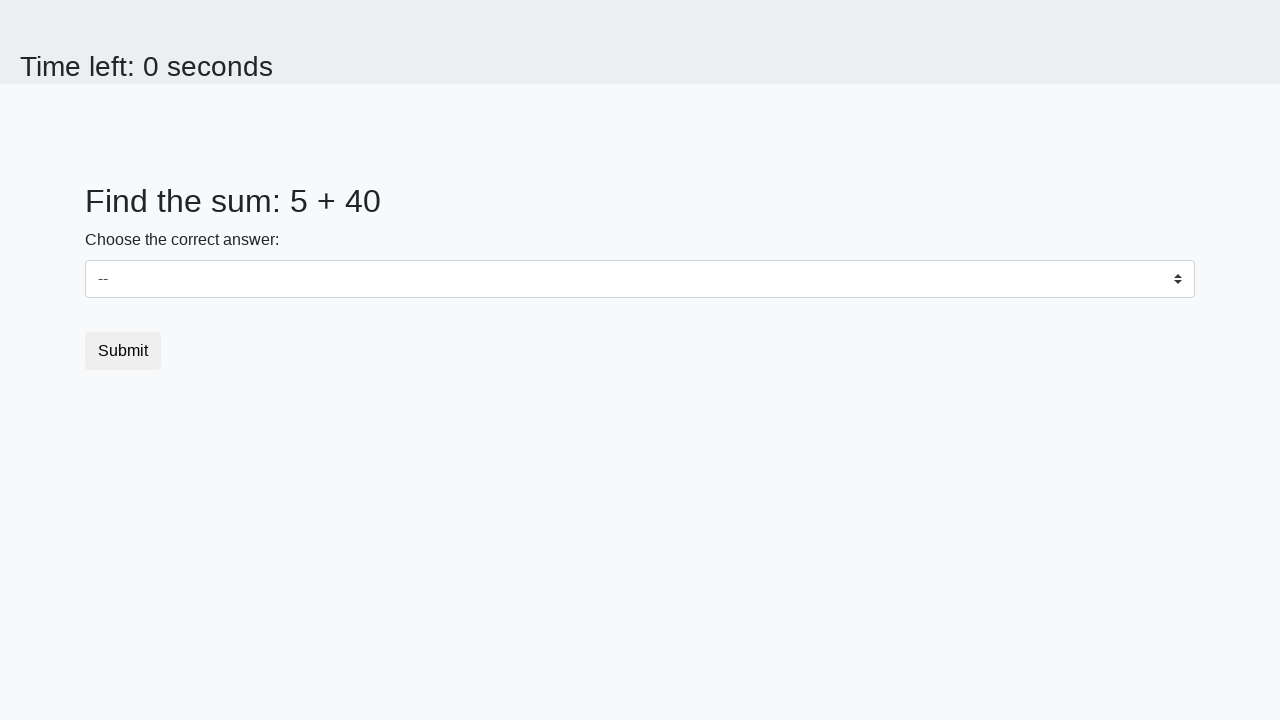

Selected answer 45 from dropdown menu on select
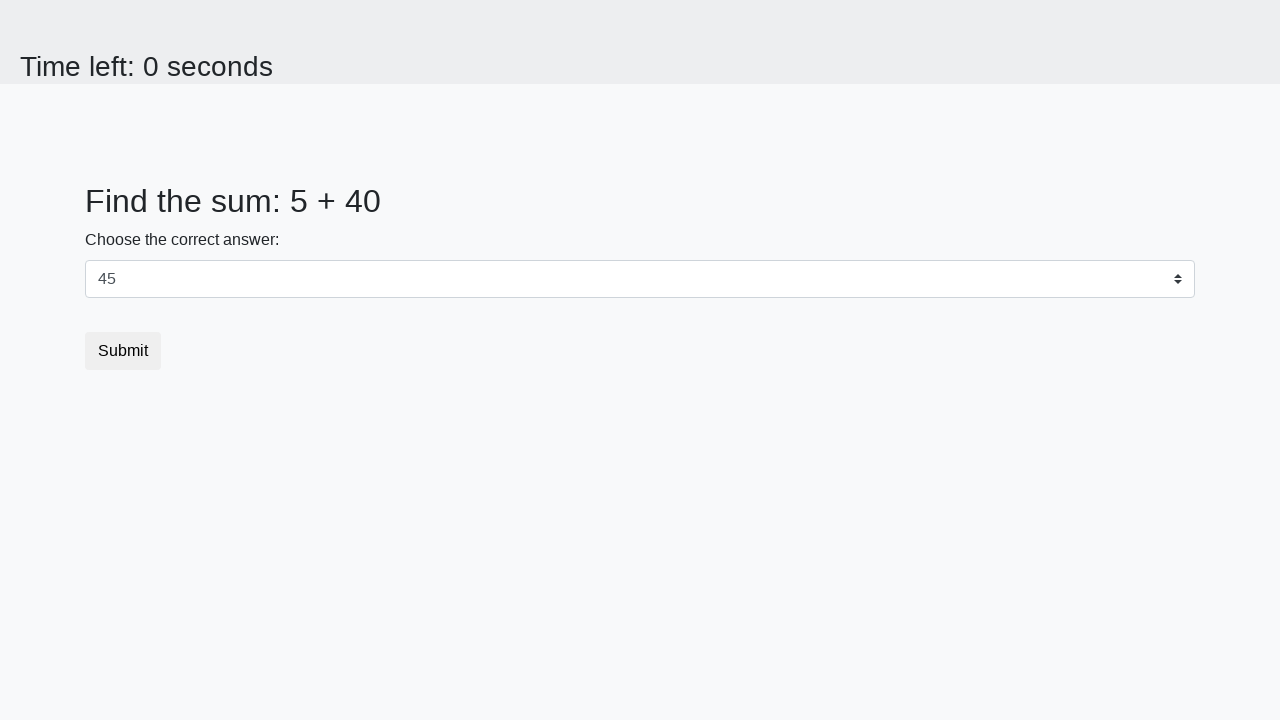

Clicked submit button to submit the math quiz at (123, 351) on .btn
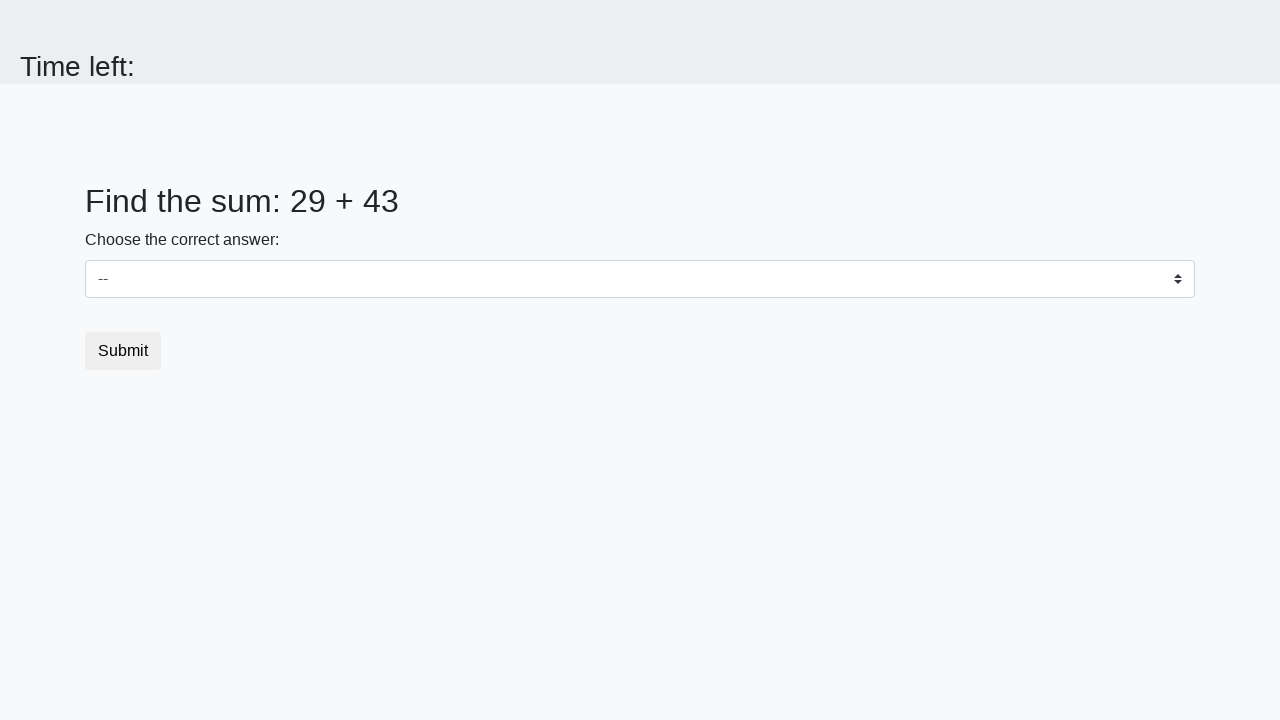

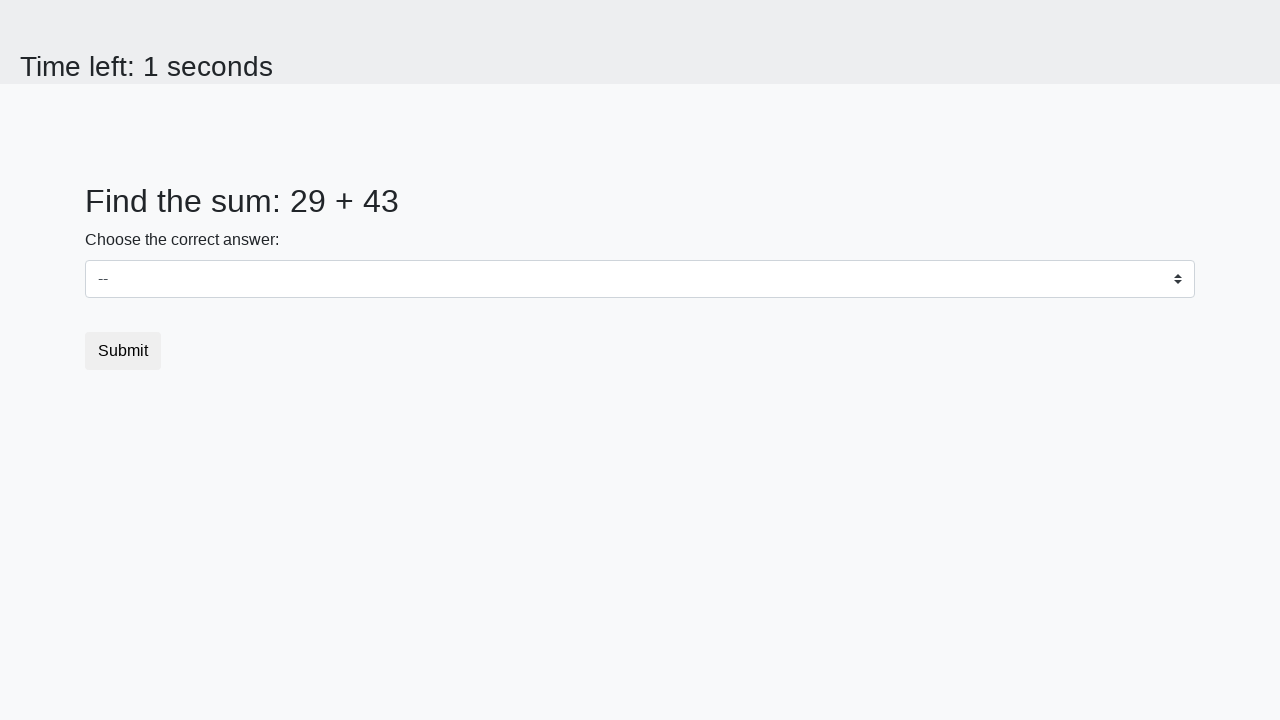